Navigates to W3Schools HTML tables tutorial page and verifies that the example table with customer data is present and contains rows

Starting URL: https://www.w3schools.com/html/html_tables.asp

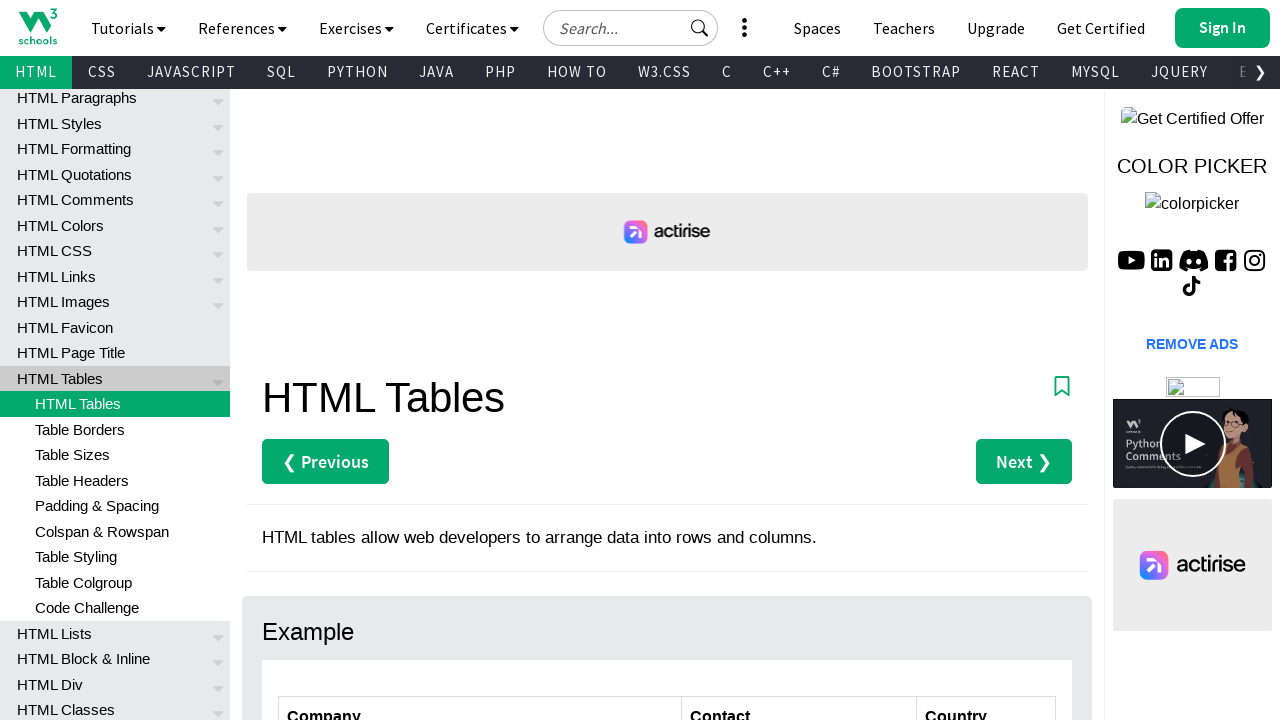

Navigated to W3Schools HTML tables tutorial page
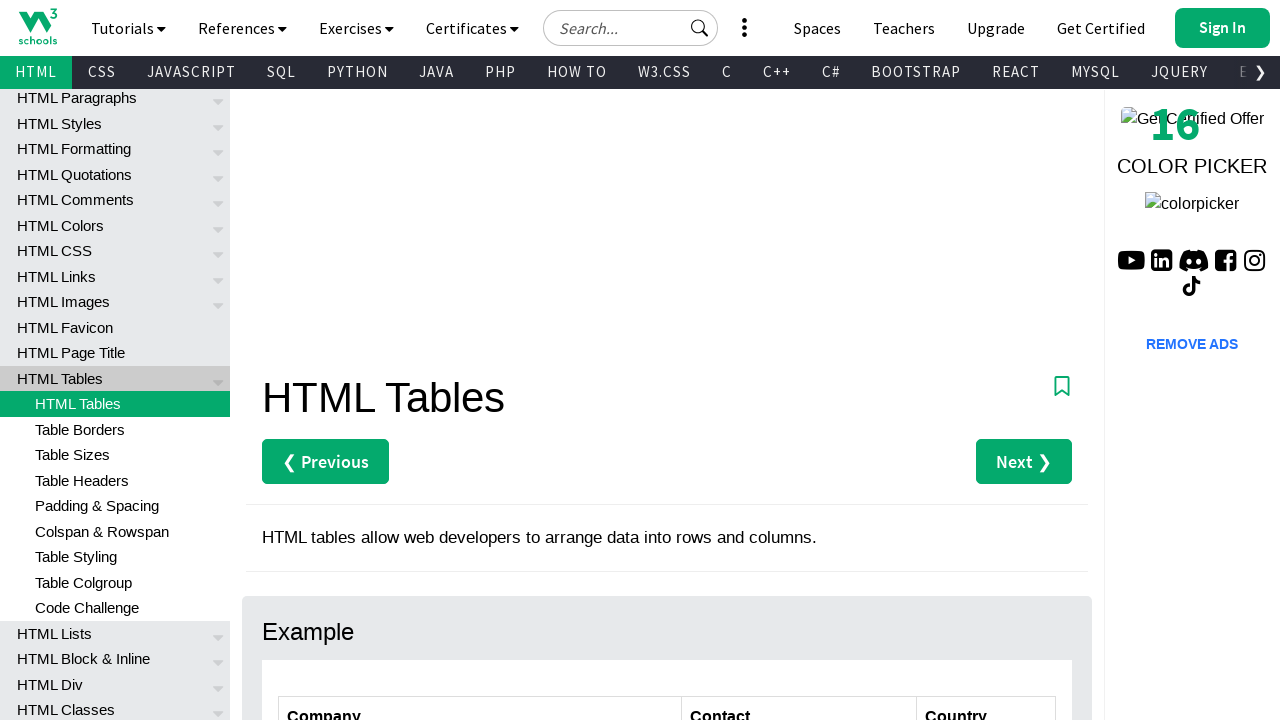

Customers table element loaded and visible
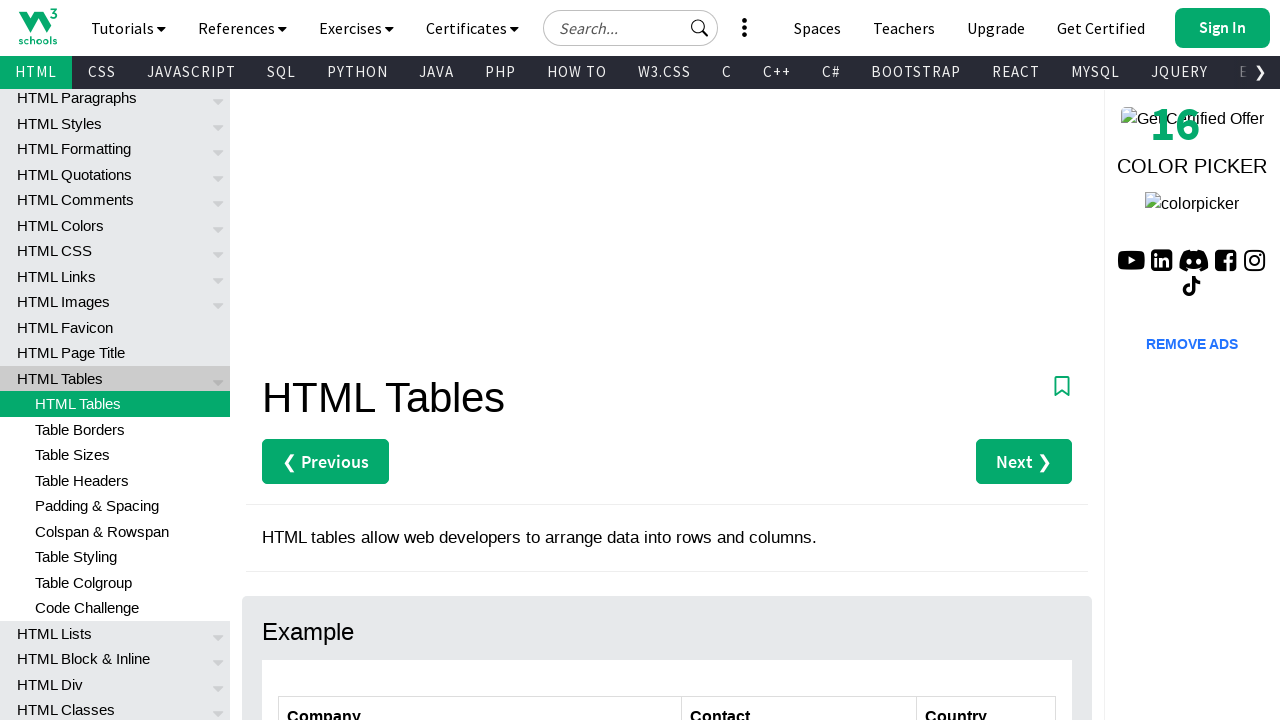

Located the customers table
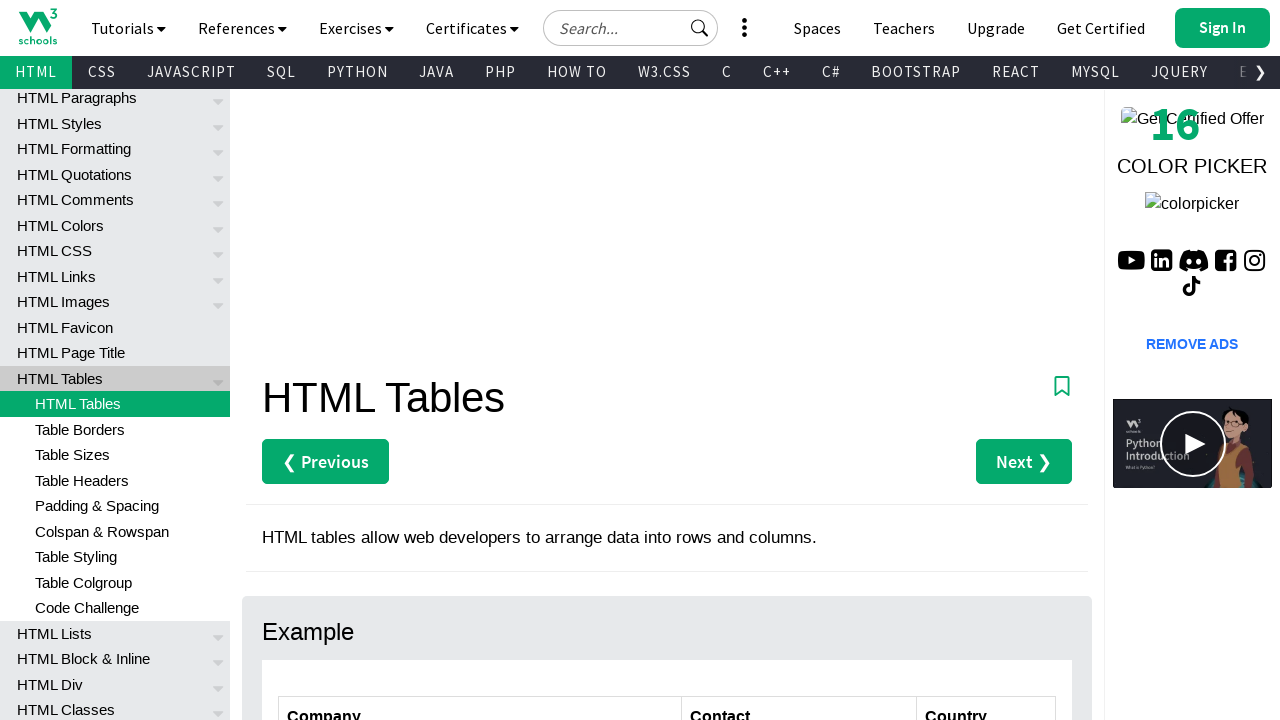

Located all table rows within customers table
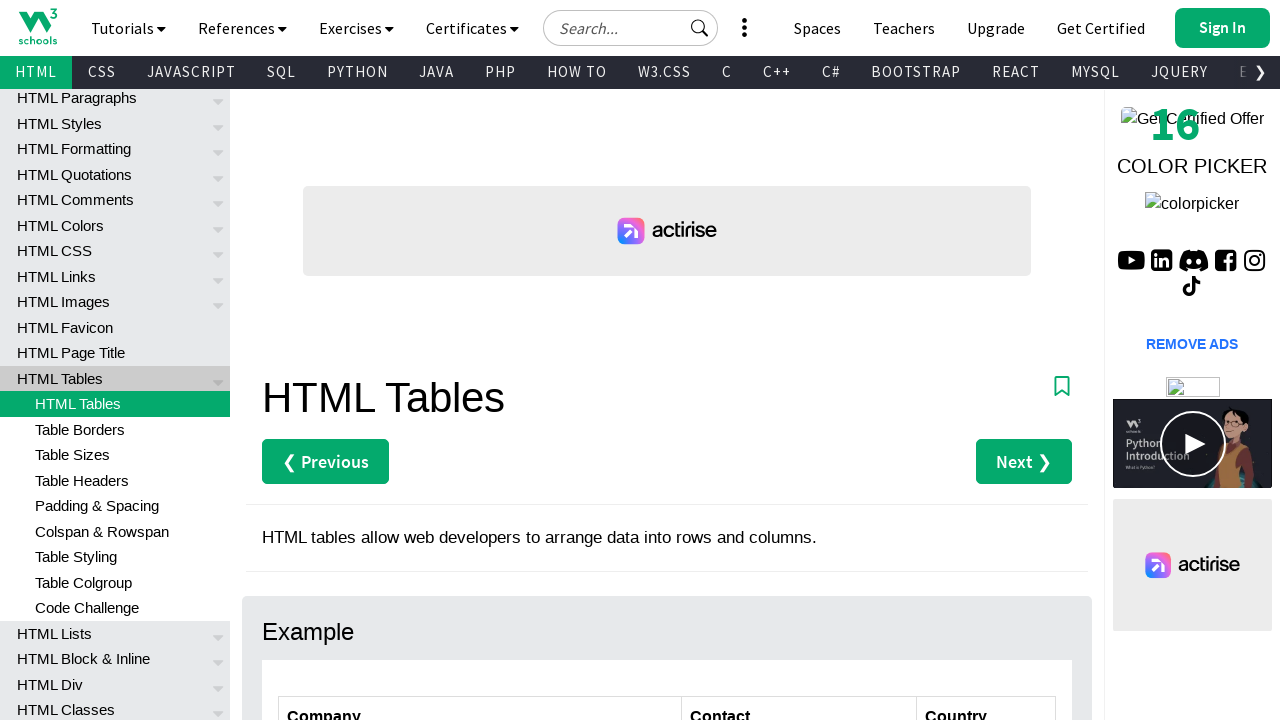

Verified table contains 7 rows (header + data rows)
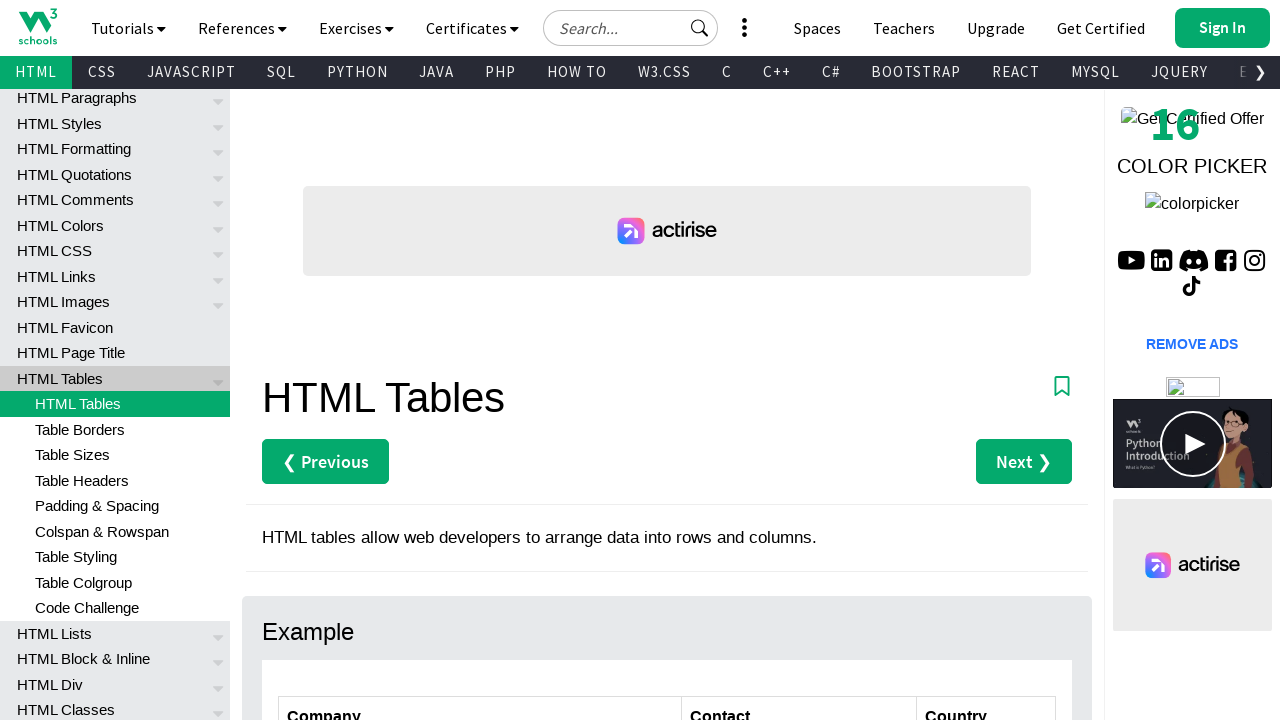

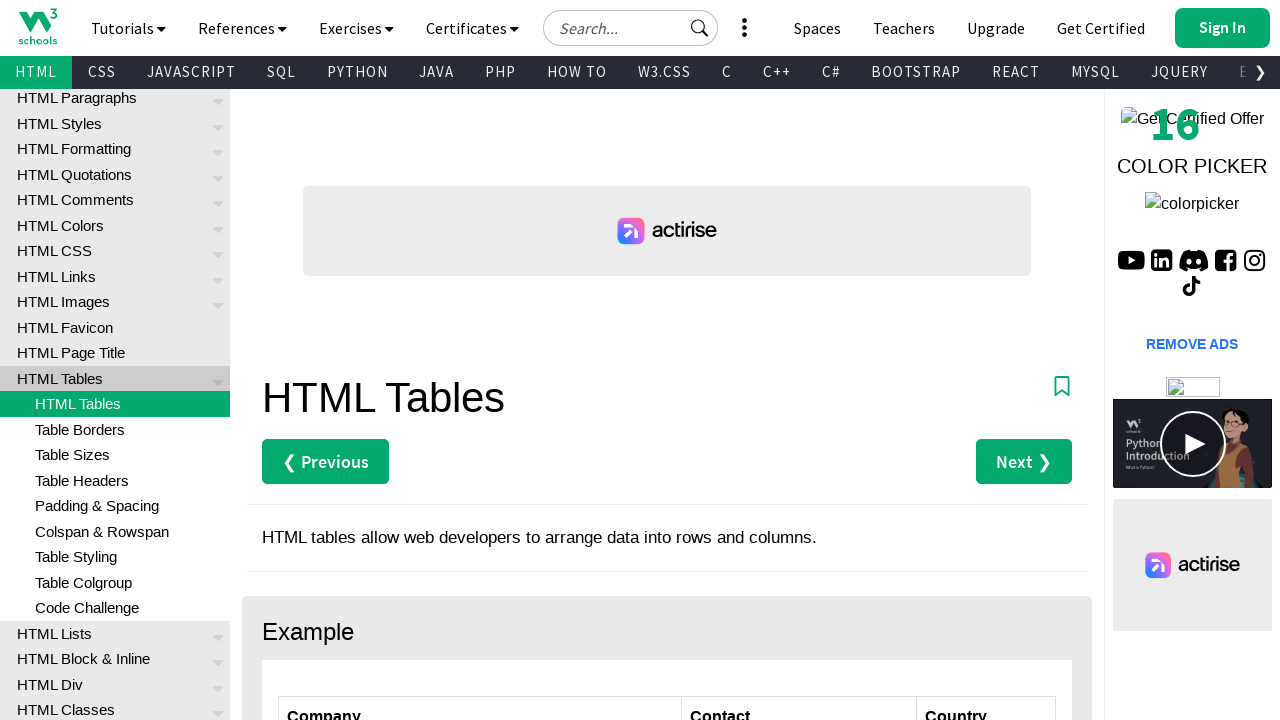